Tests navigation to registration page by clicking the registration link and verifying the URL changes correctly

Starting URL: https://qa.koel.app/

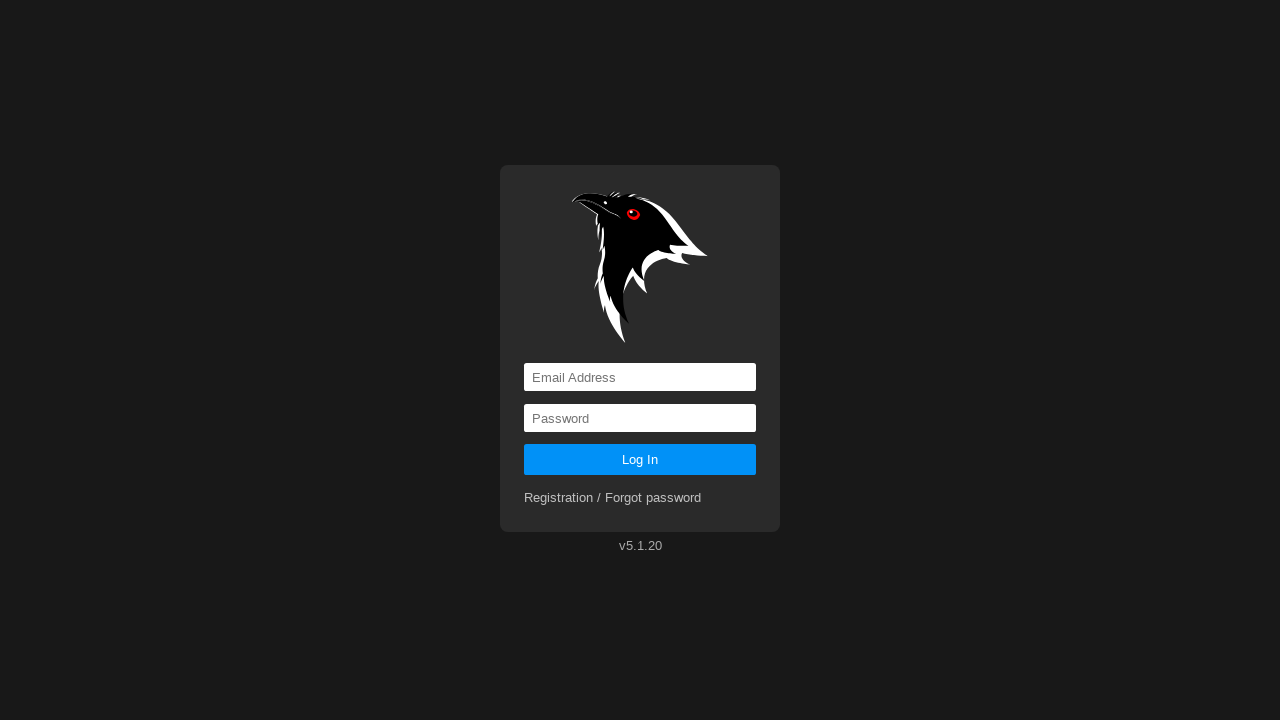

Clicked on registration link at (613, 498) on a[href='registration']
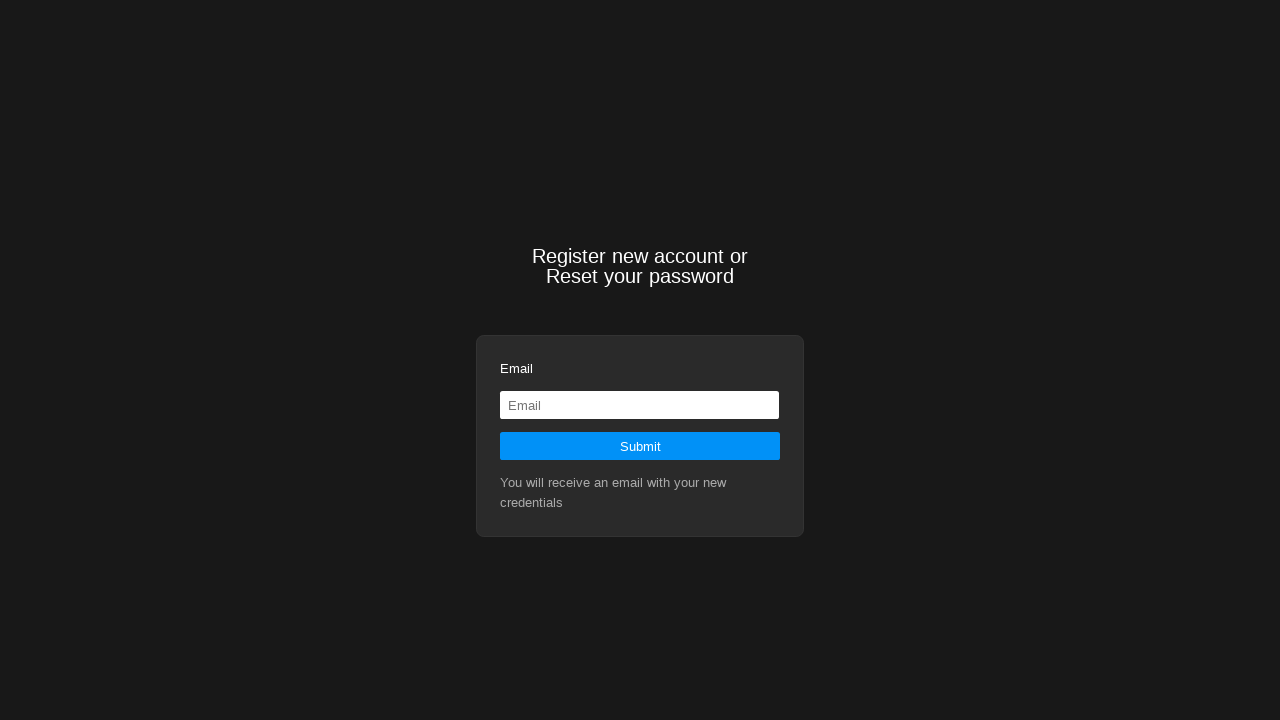

Navigation to registration page completed and URL verified
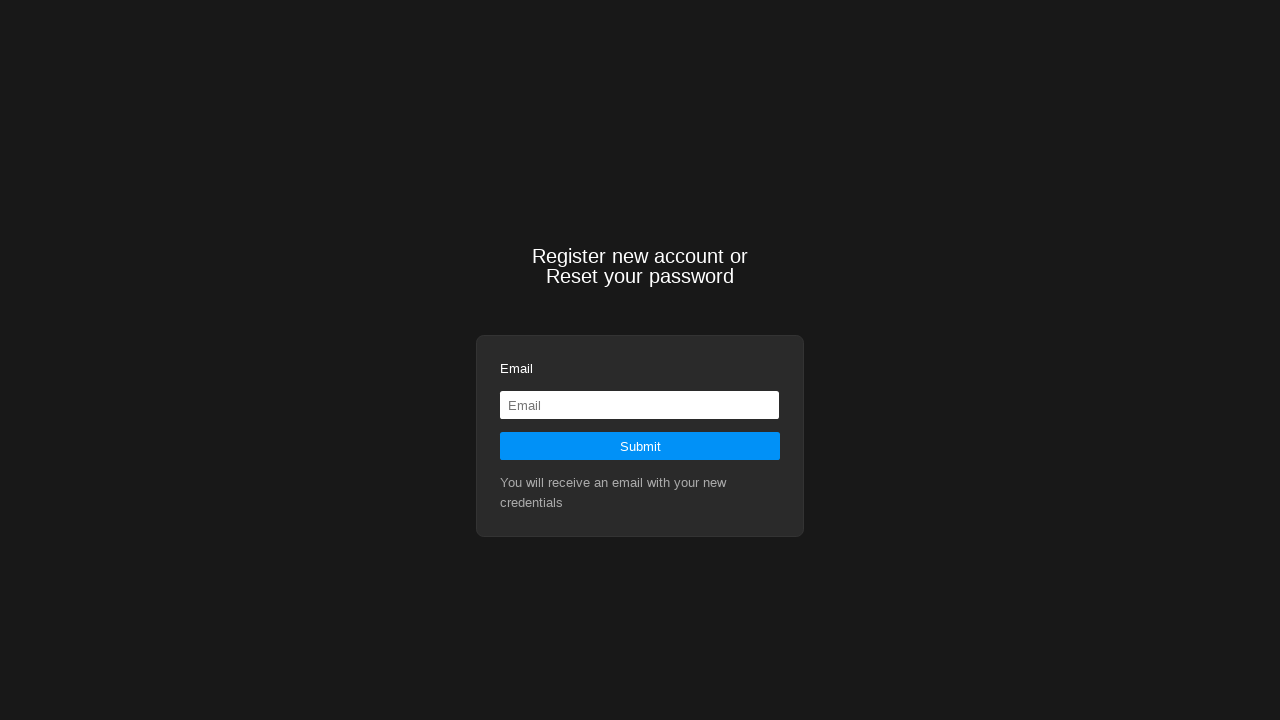

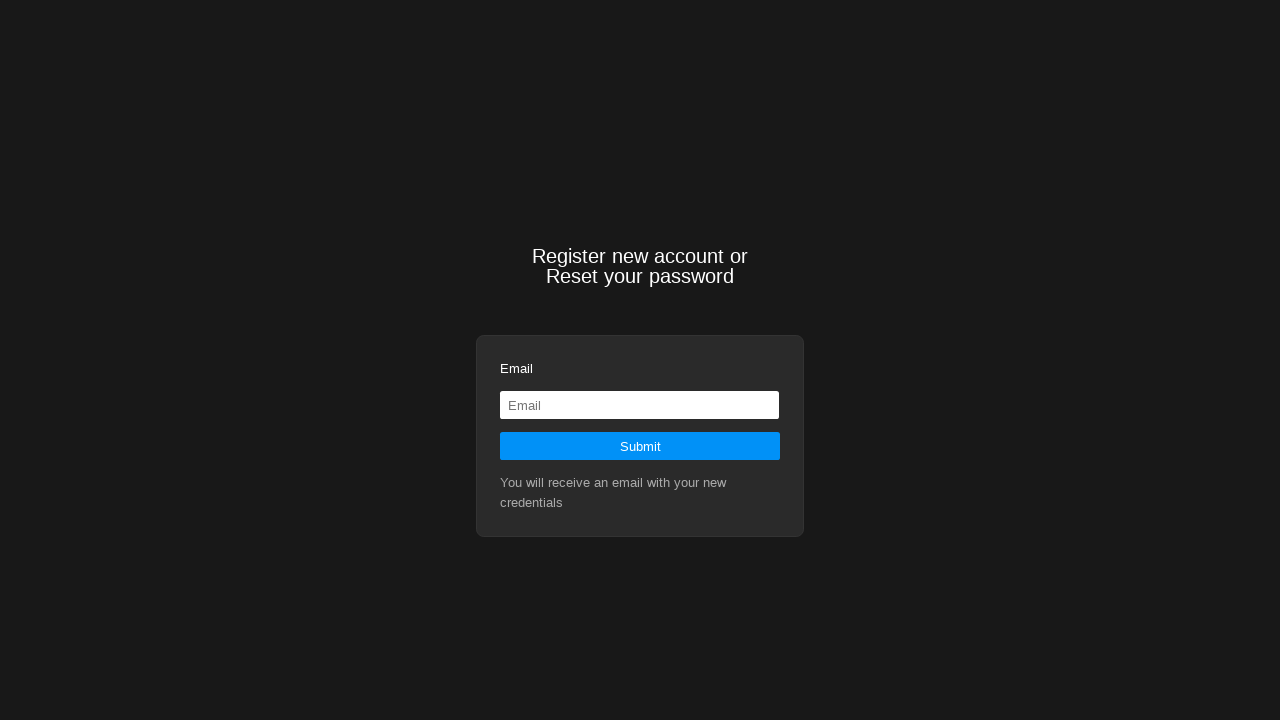